Tests checkbox functionality by selecting the first checkbox if it's not already selected

Starting URL: https://the-internet.herokuapp.com/checkboxes

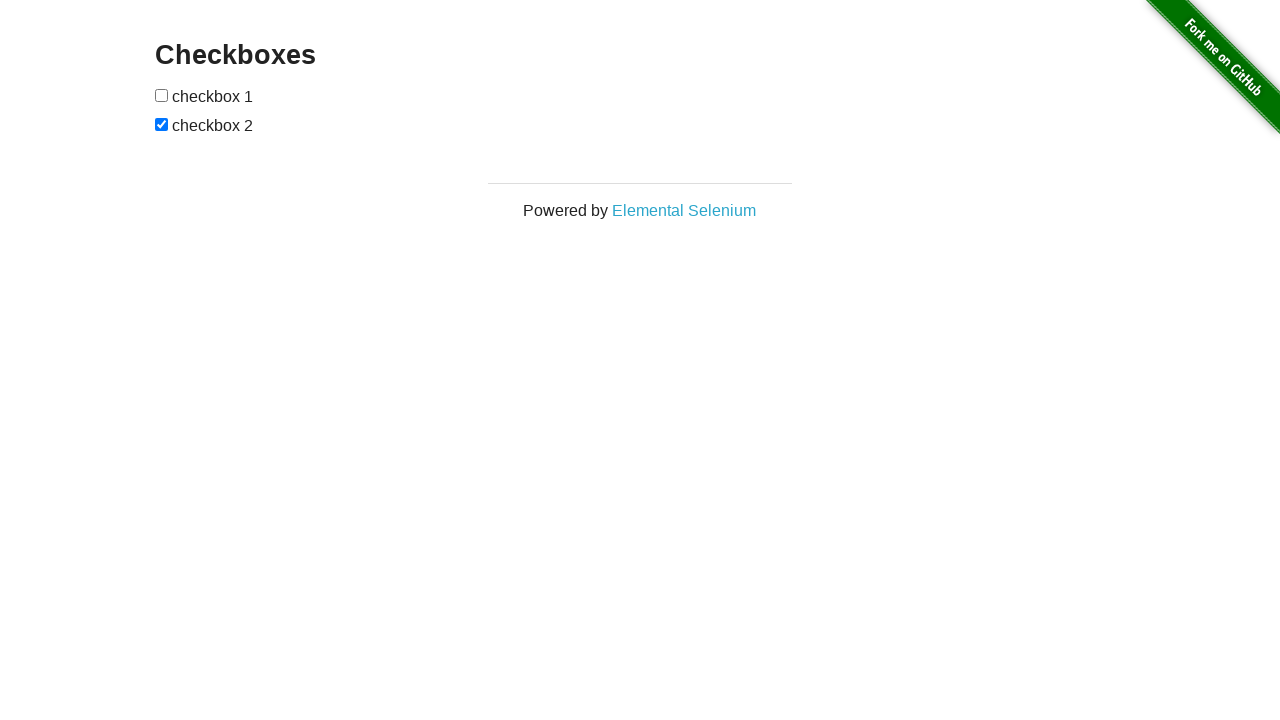

Located the first checkbox element
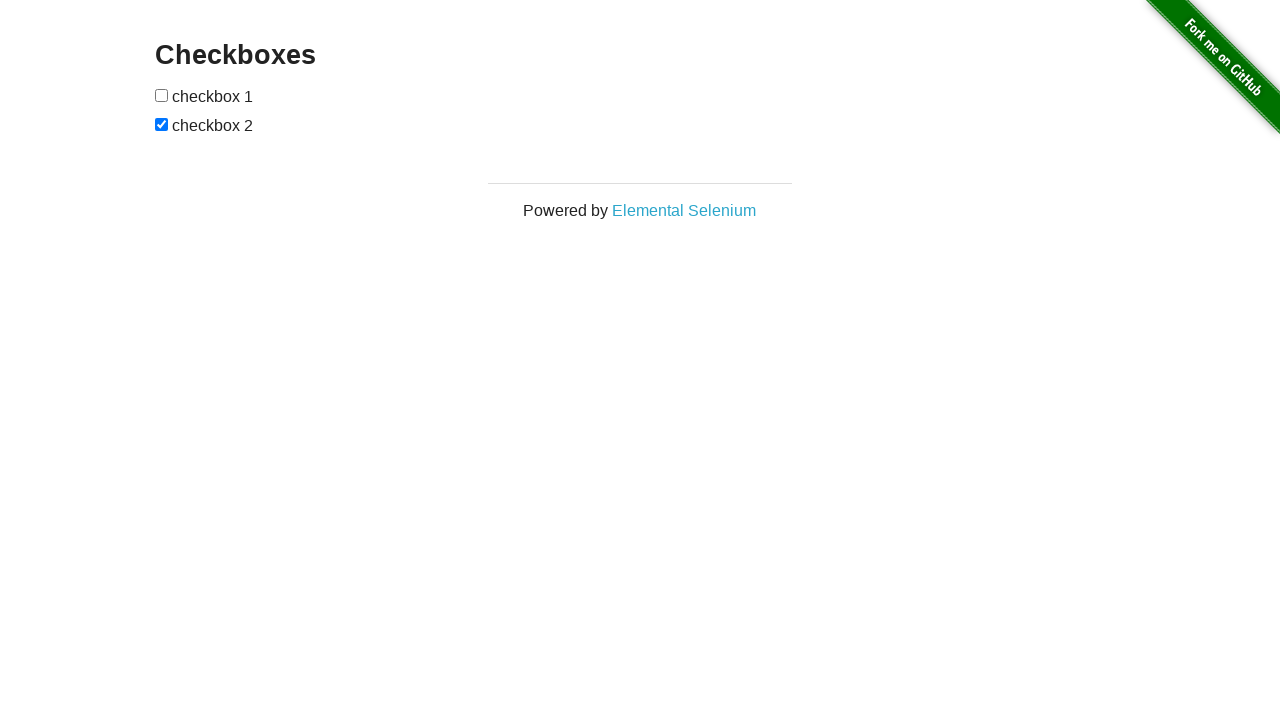

Checked first checkbox status - not selected
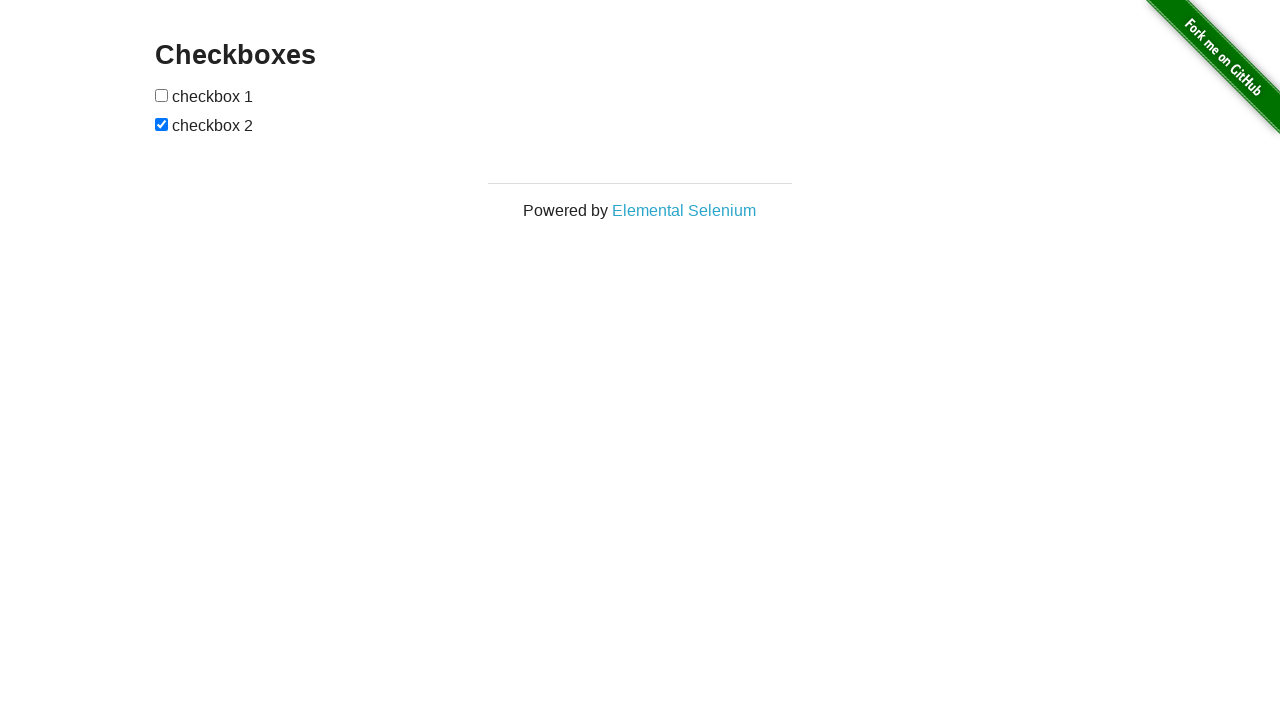

Clicked first checkbox to select it at (162, 95) on (//input[@type='checkbox'])[1]
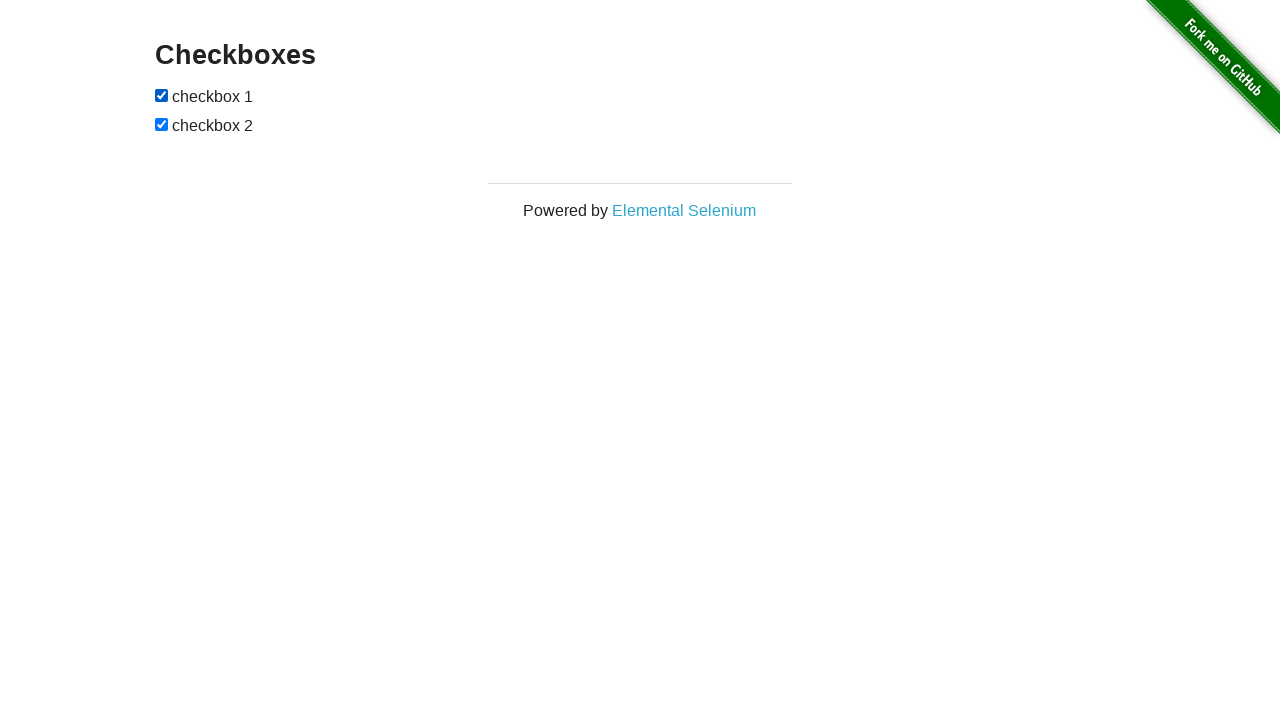

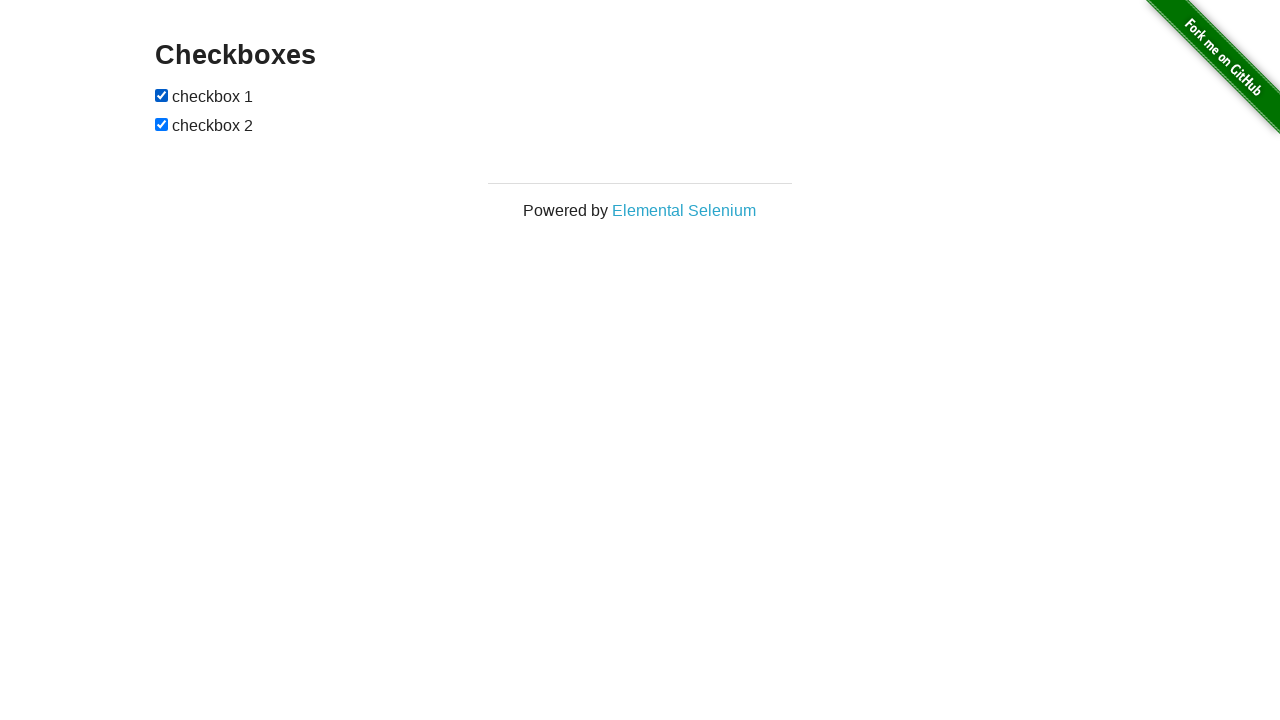